Tests OLX search functionality by searching for "bat" and clicking on the first cricket bat result

Starting URL: https://www.olx.in/en-in

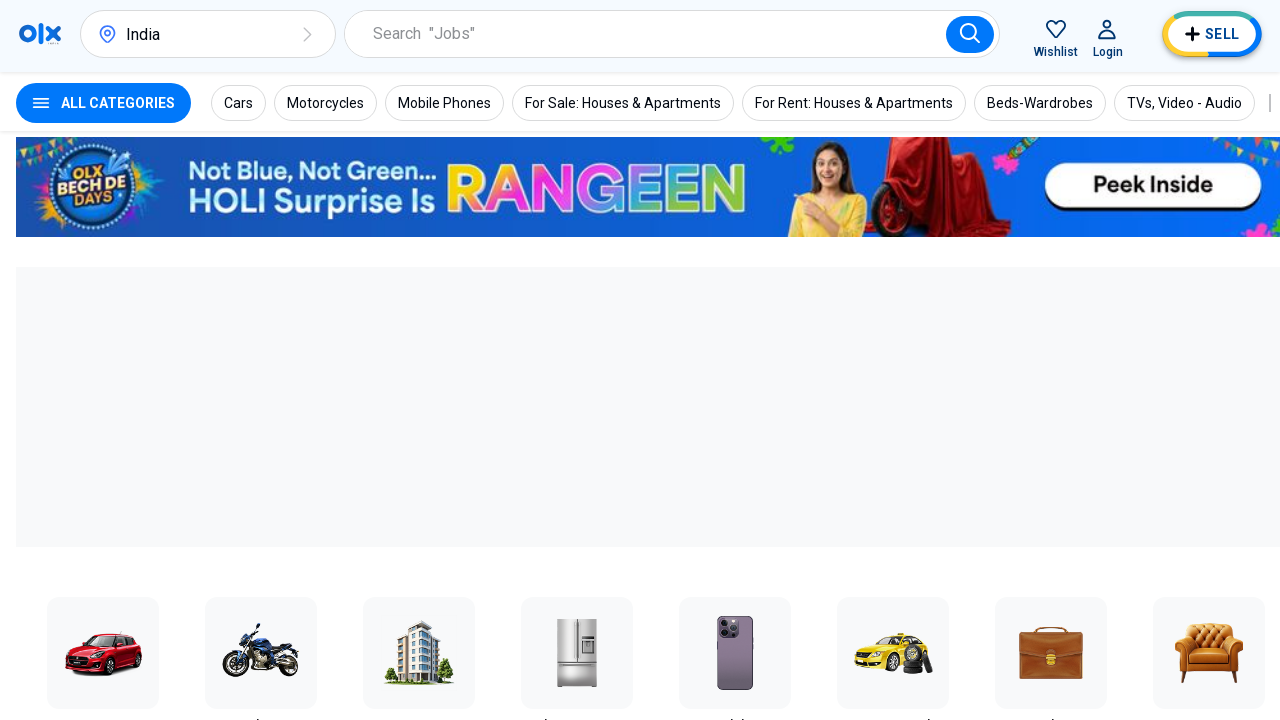

Filled search box with 'bat' on input[data-aut-id='searchBox']
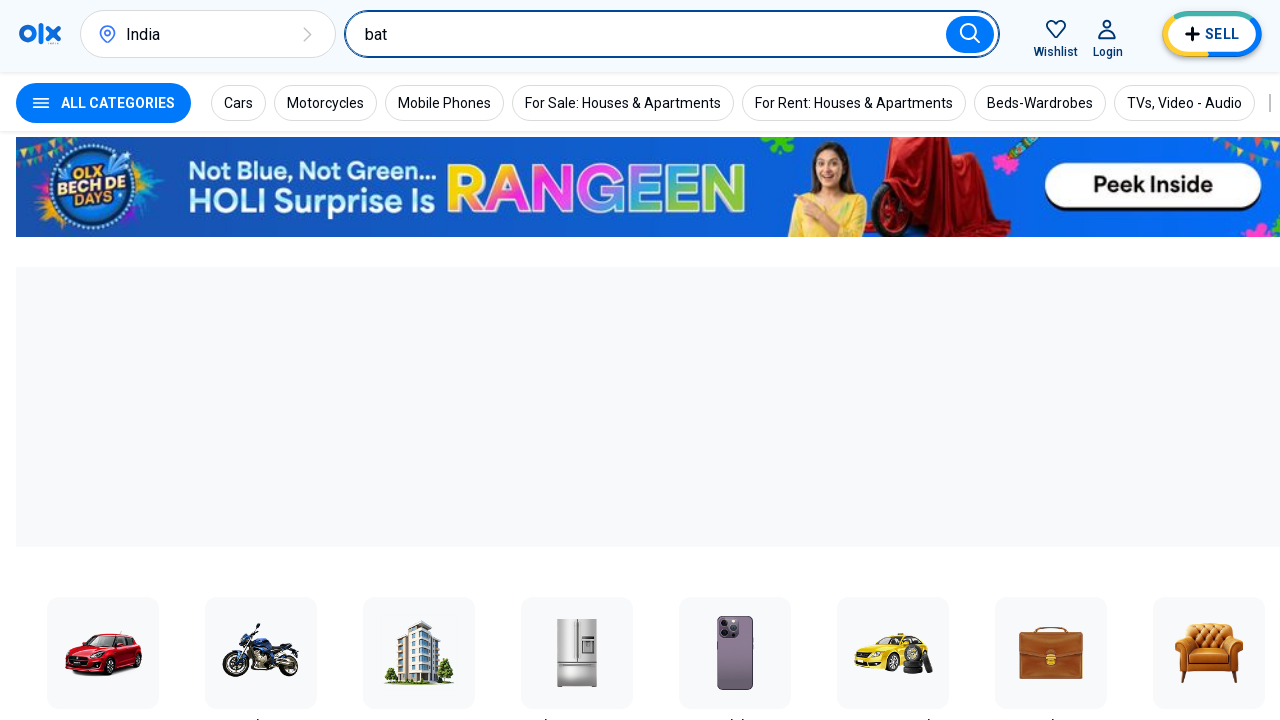

Clicked search button to search for bat at (970, 34) on div[data-aut-id='btnSearch']
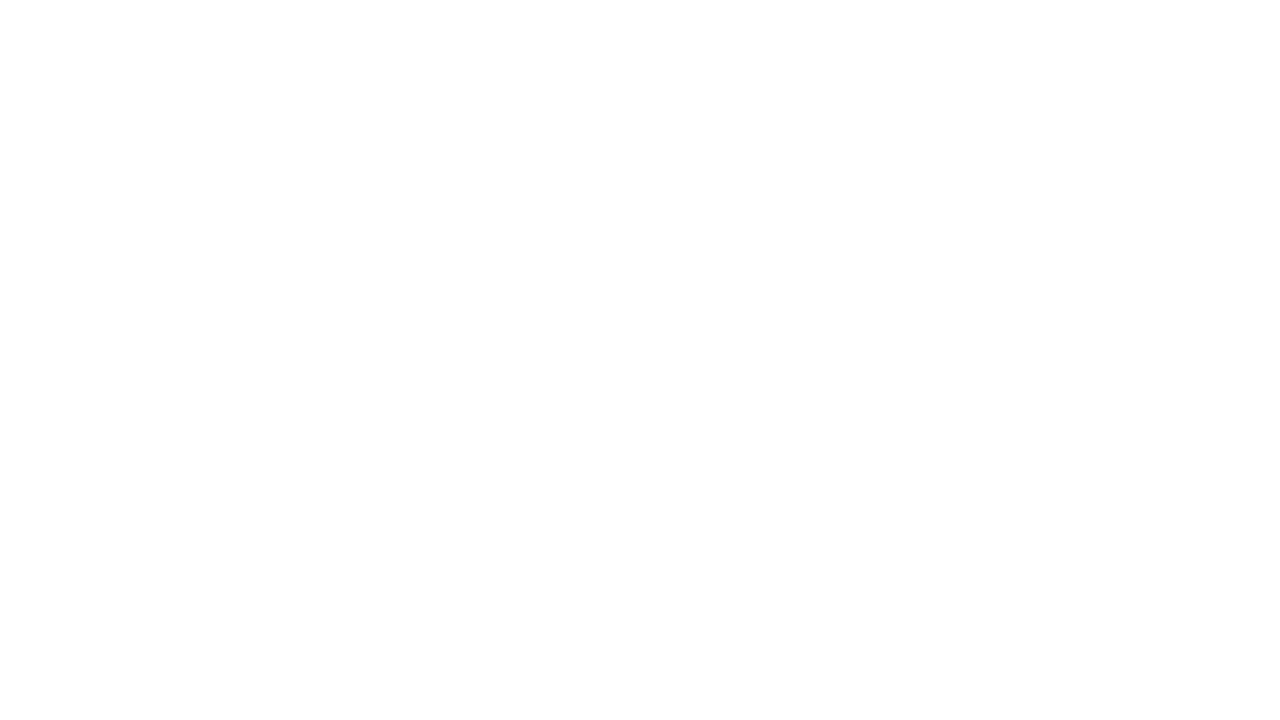

Cricket bat result loaded in search results
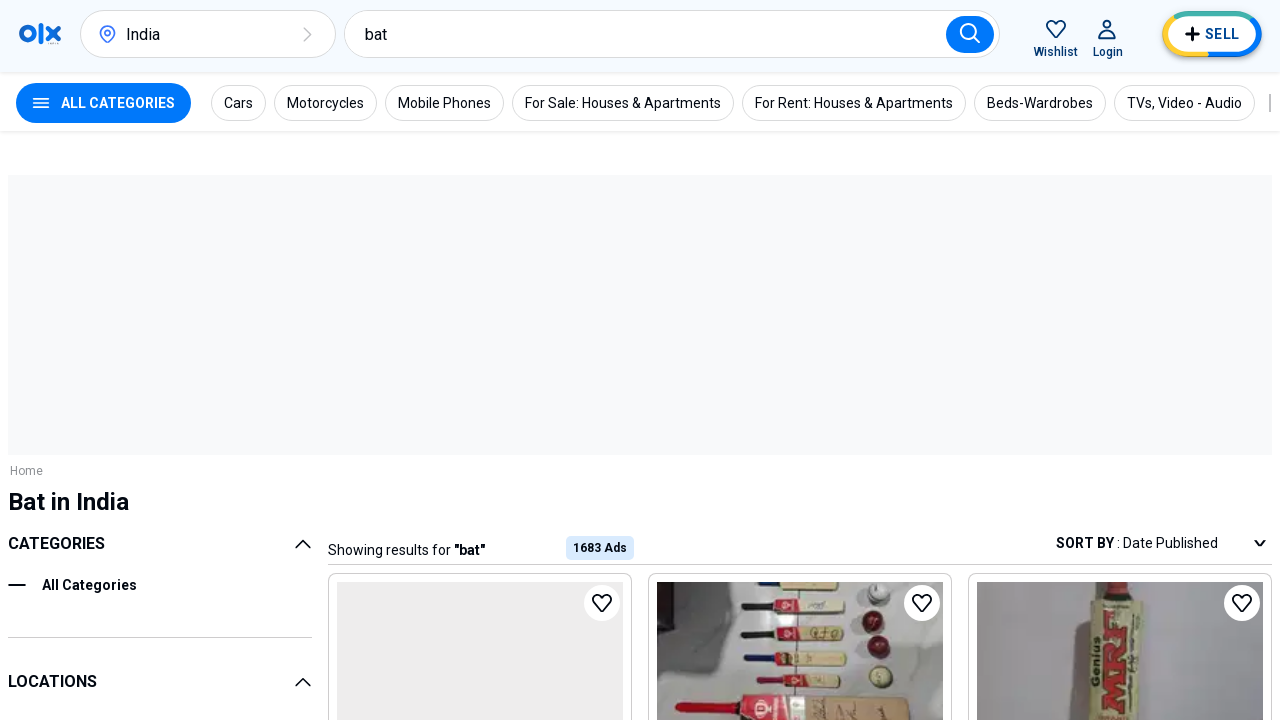

Clicked on the first cricket bat result at (1120, 588) on a[href*='cricket-bat']
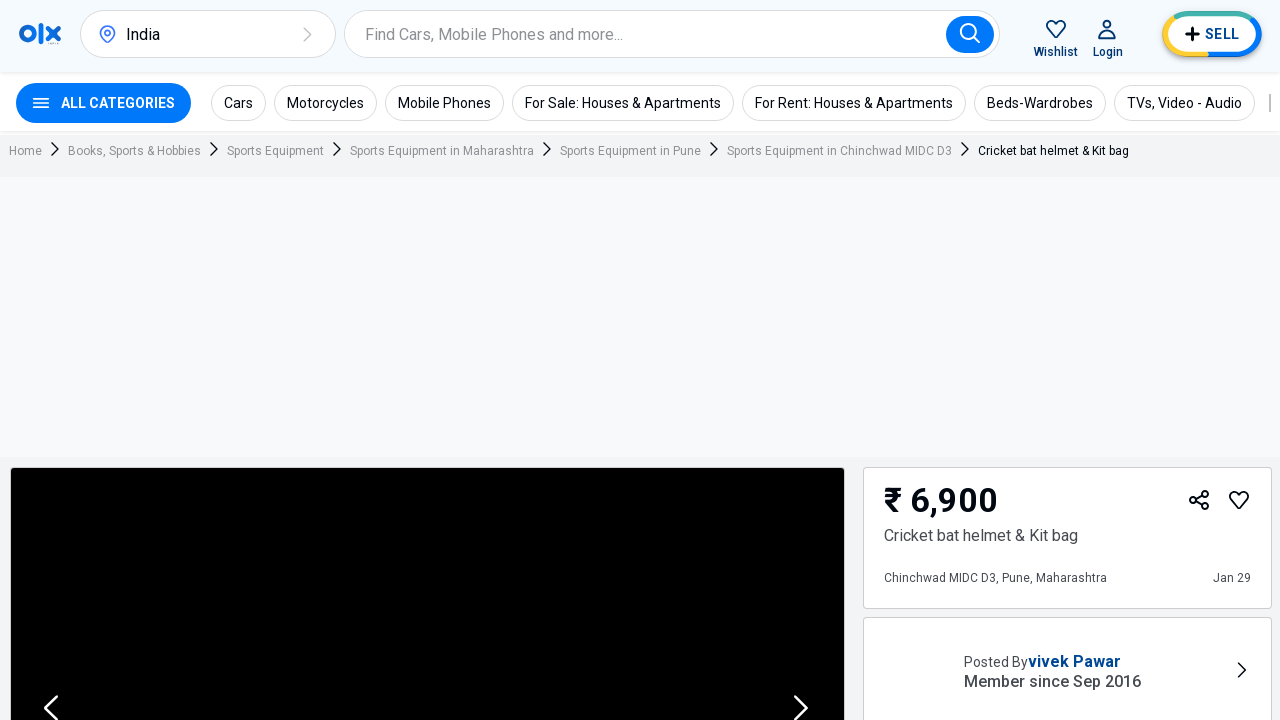

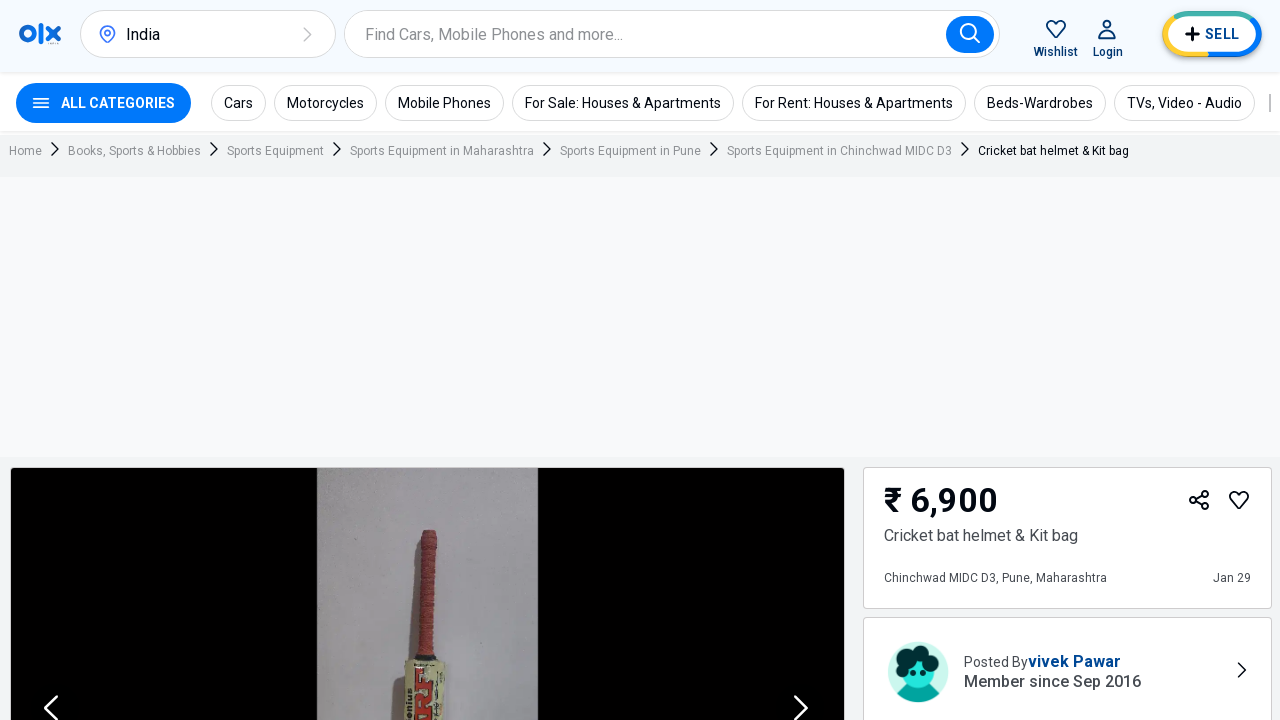